Tests drag and drop functionality on jQuery UI demo page by switching to an iframe and dragging an element to a target location.

Starting URL: https://jqueryui.com/draggable/

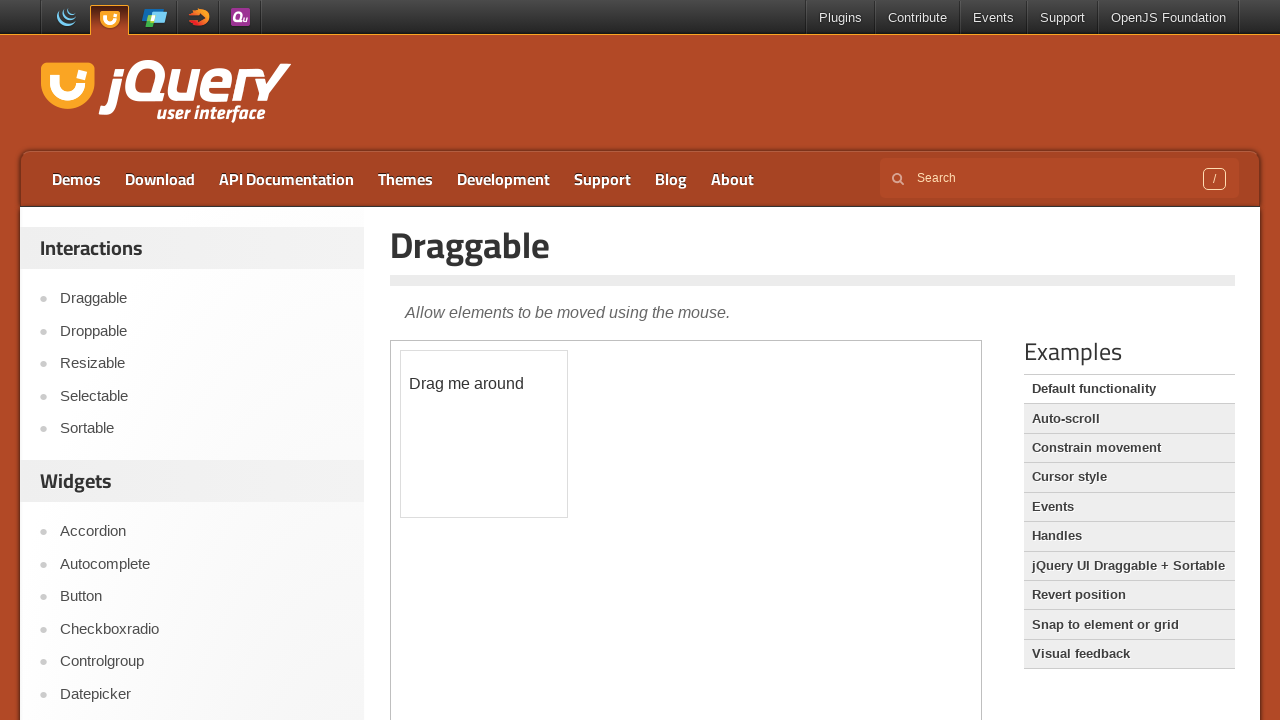

Located the demo iframe
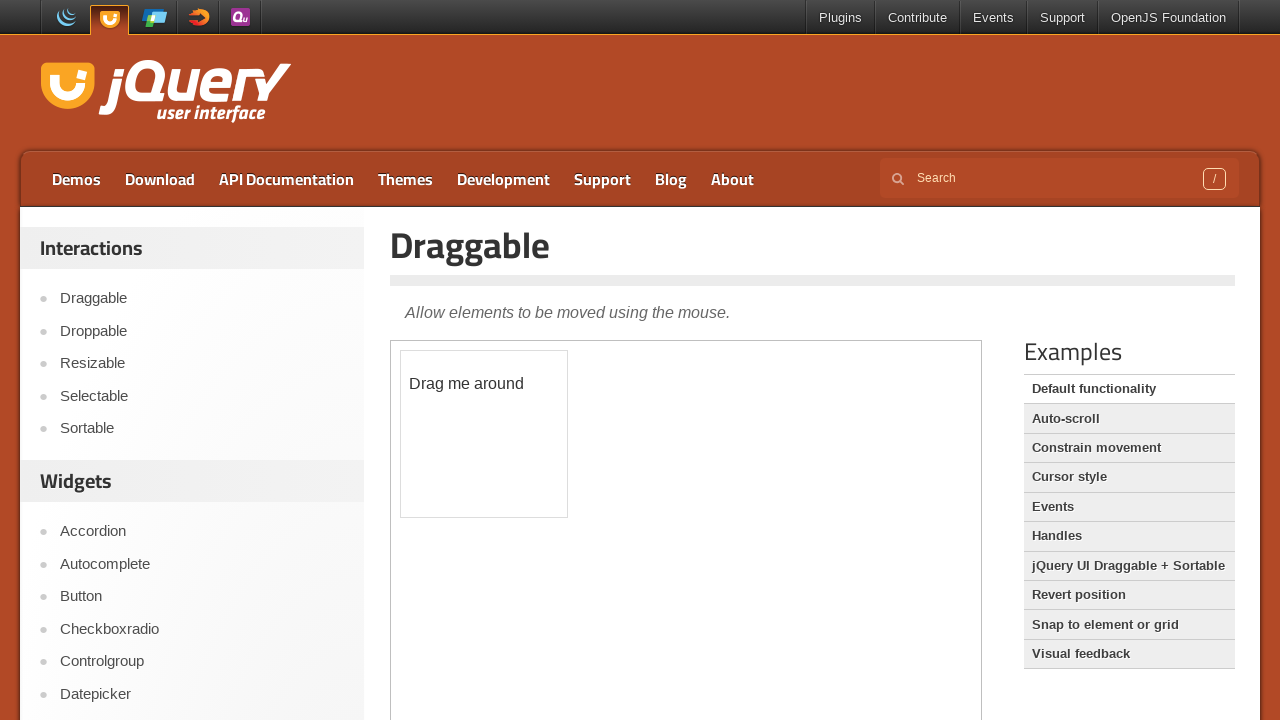

Located the draggable element within iframe
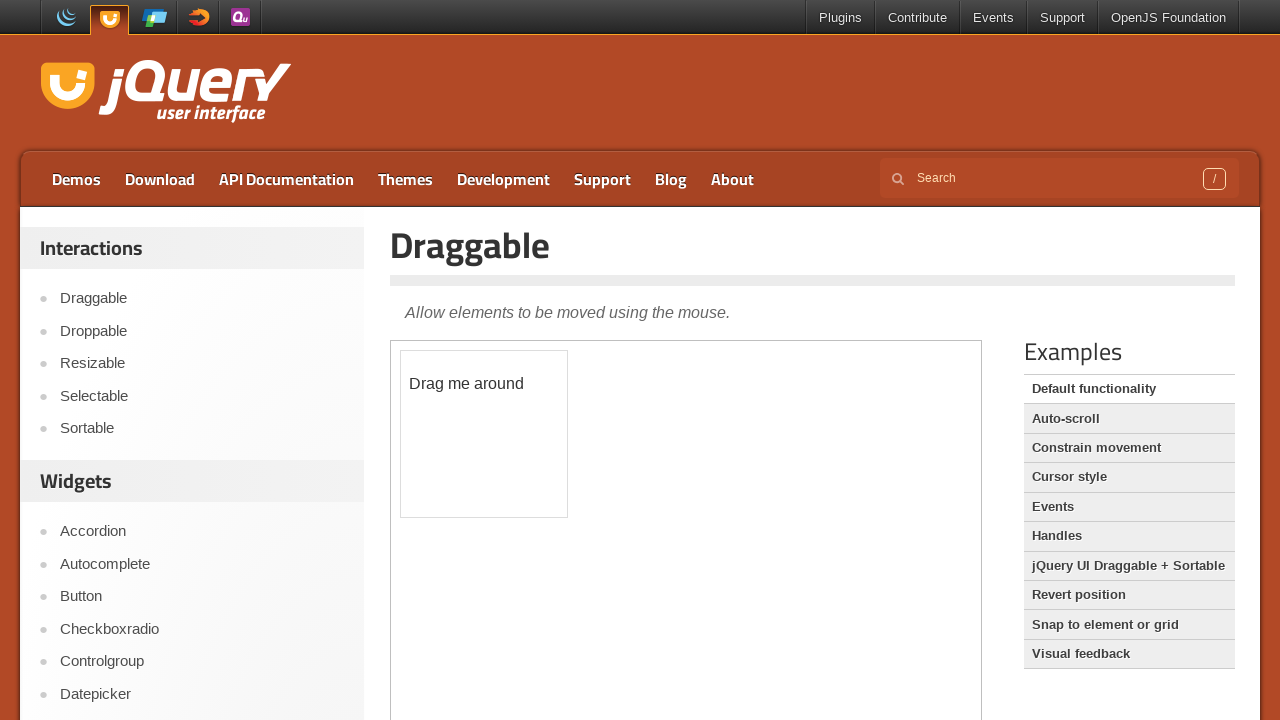

Draggable element became visible
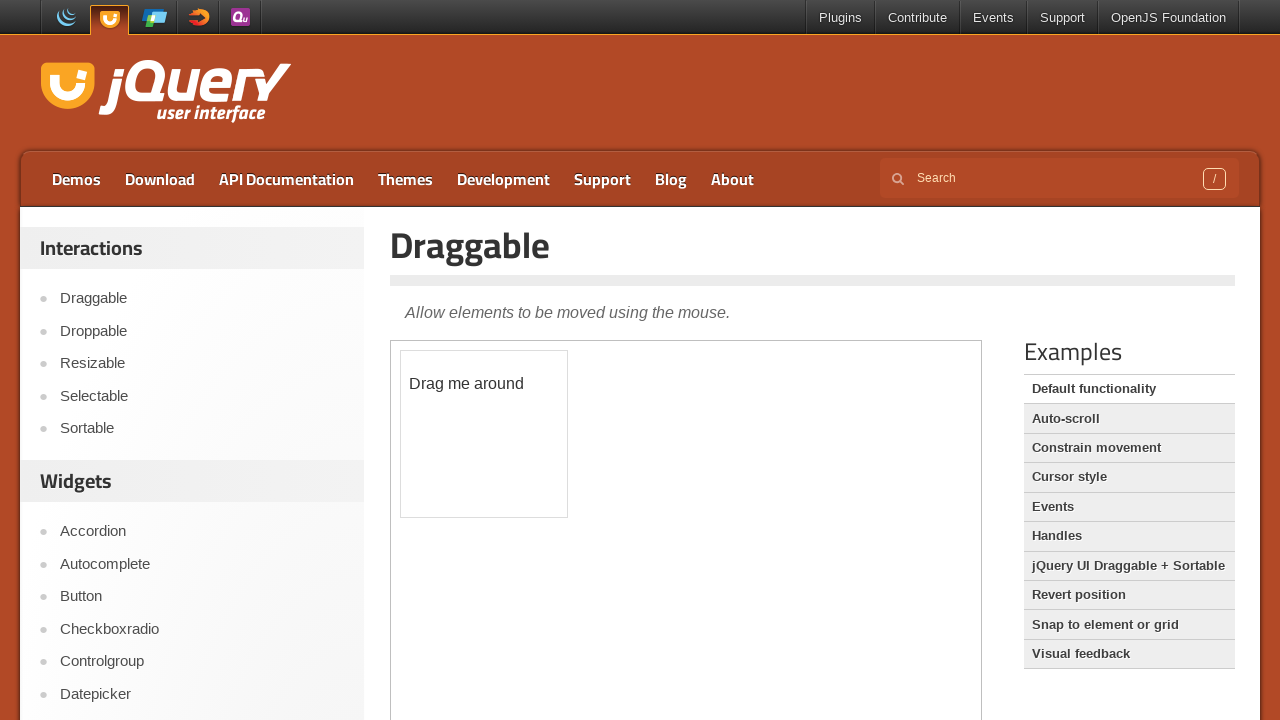

Retrieved bounding box of draggable element
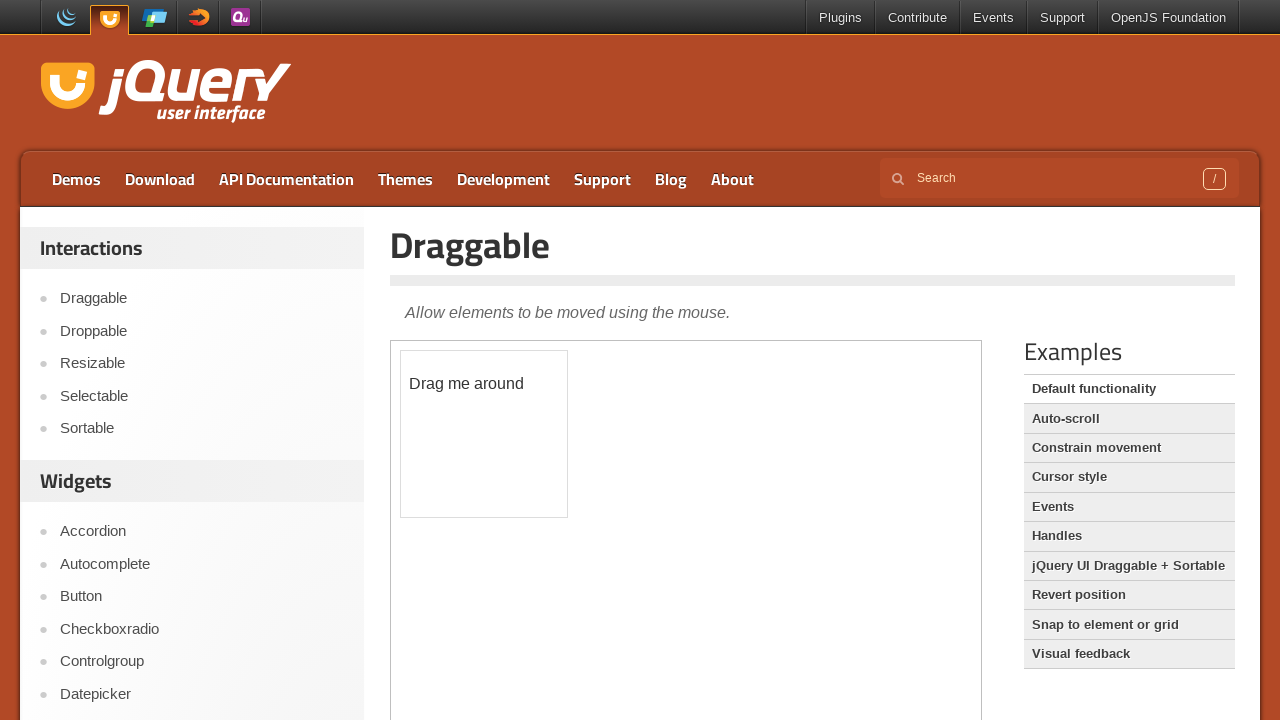

Dragged element to new position (x: 150, y: 100) at (551, 451)
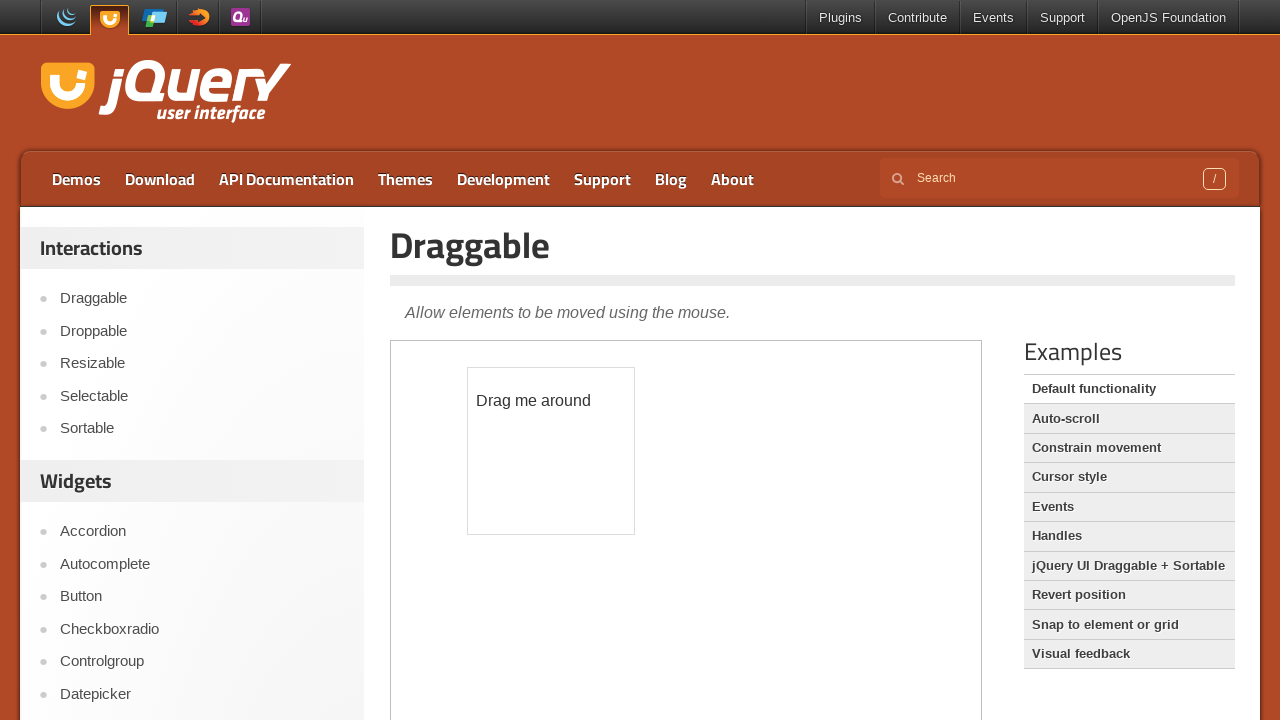

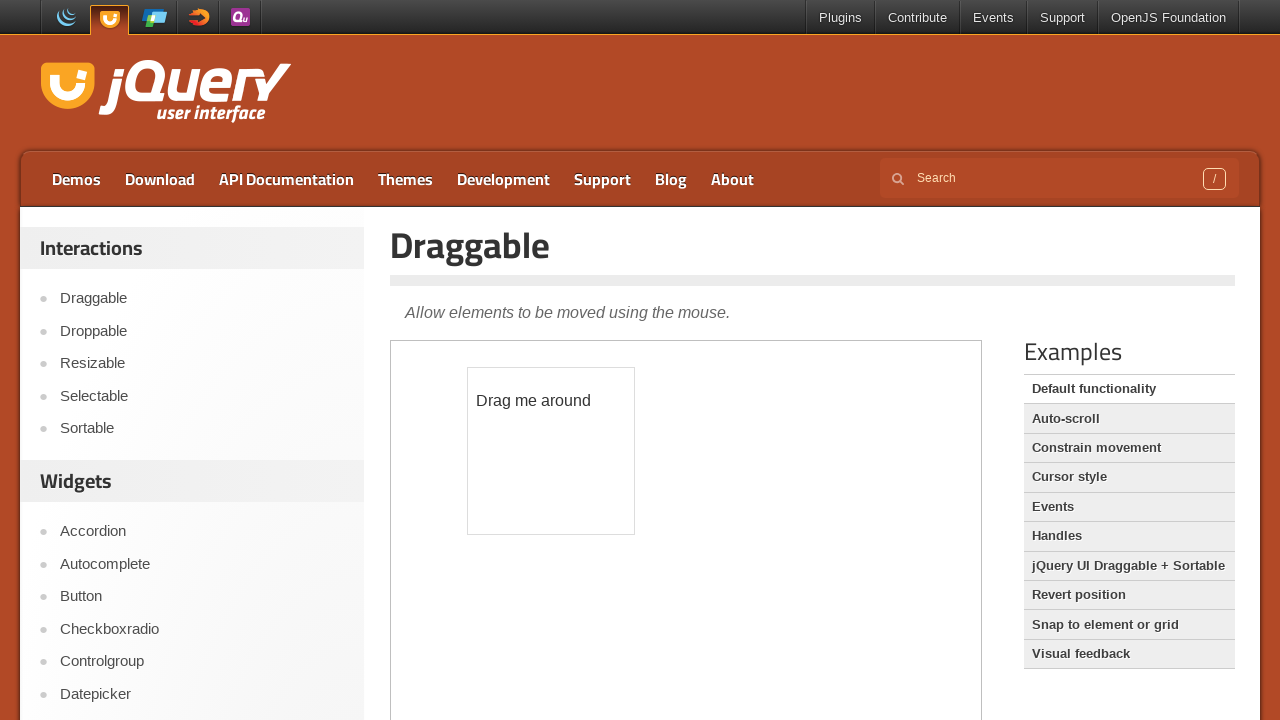